Tests page scrolling by scrolling down the page in increments

Starting URL: http://www.seleniumhq.org/download/

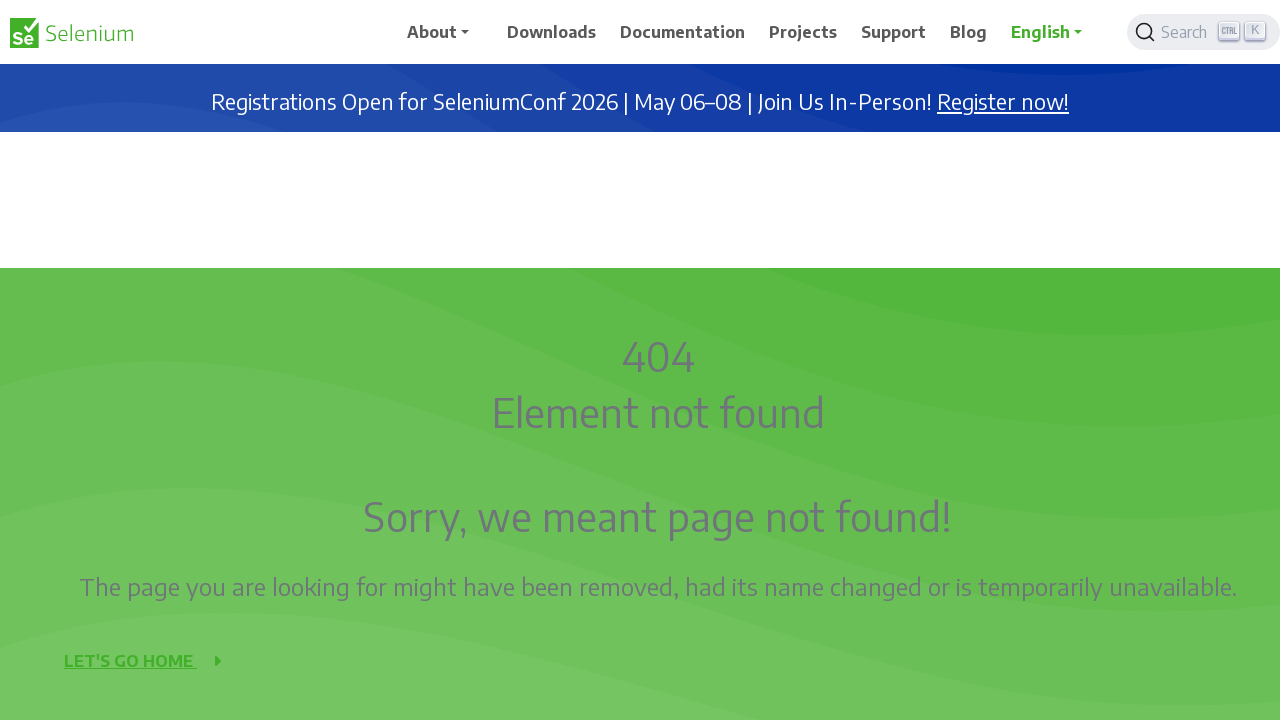

Scrolled down the page by 200 pixels
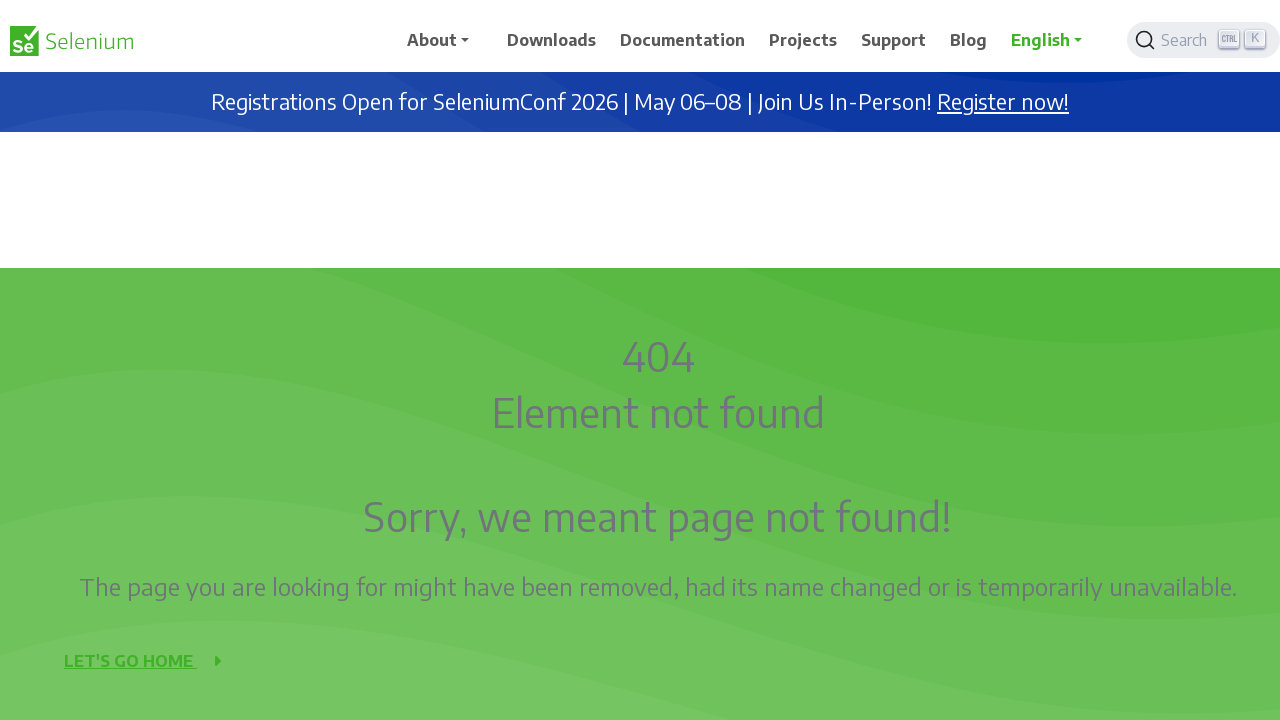

Waited 500ms for page content to settle
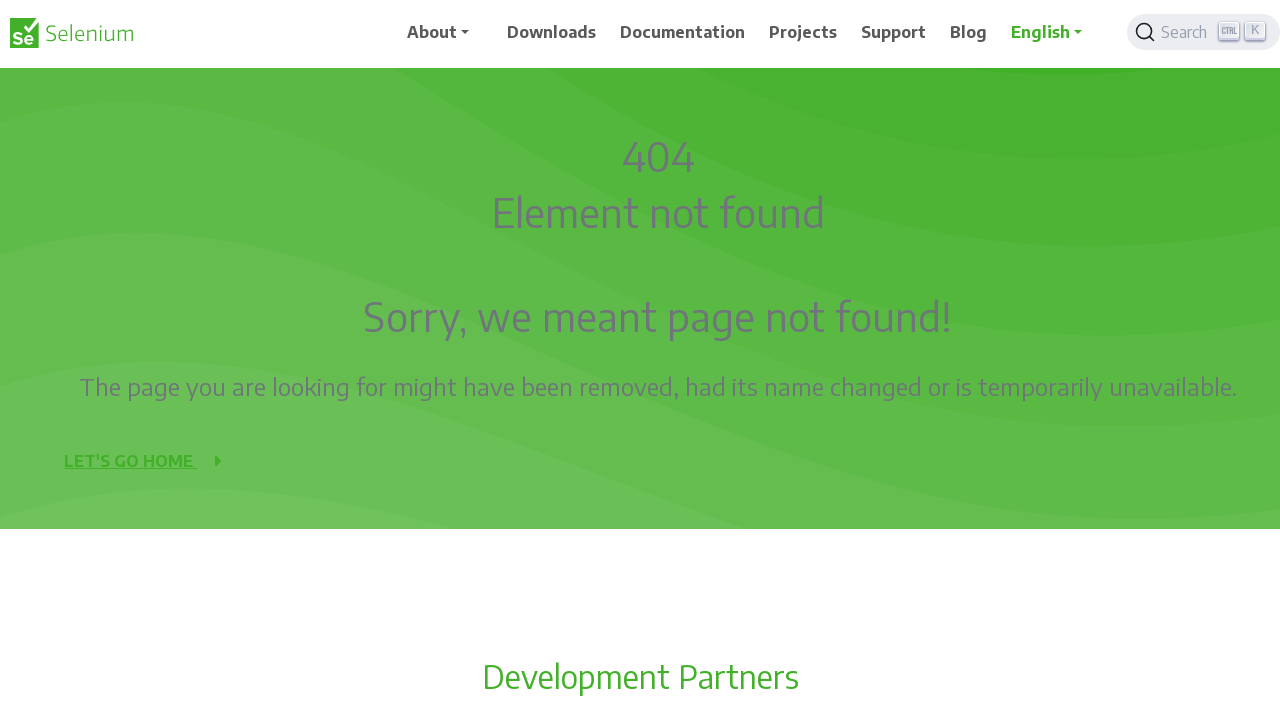

Scrolled down the page by 200 pixels
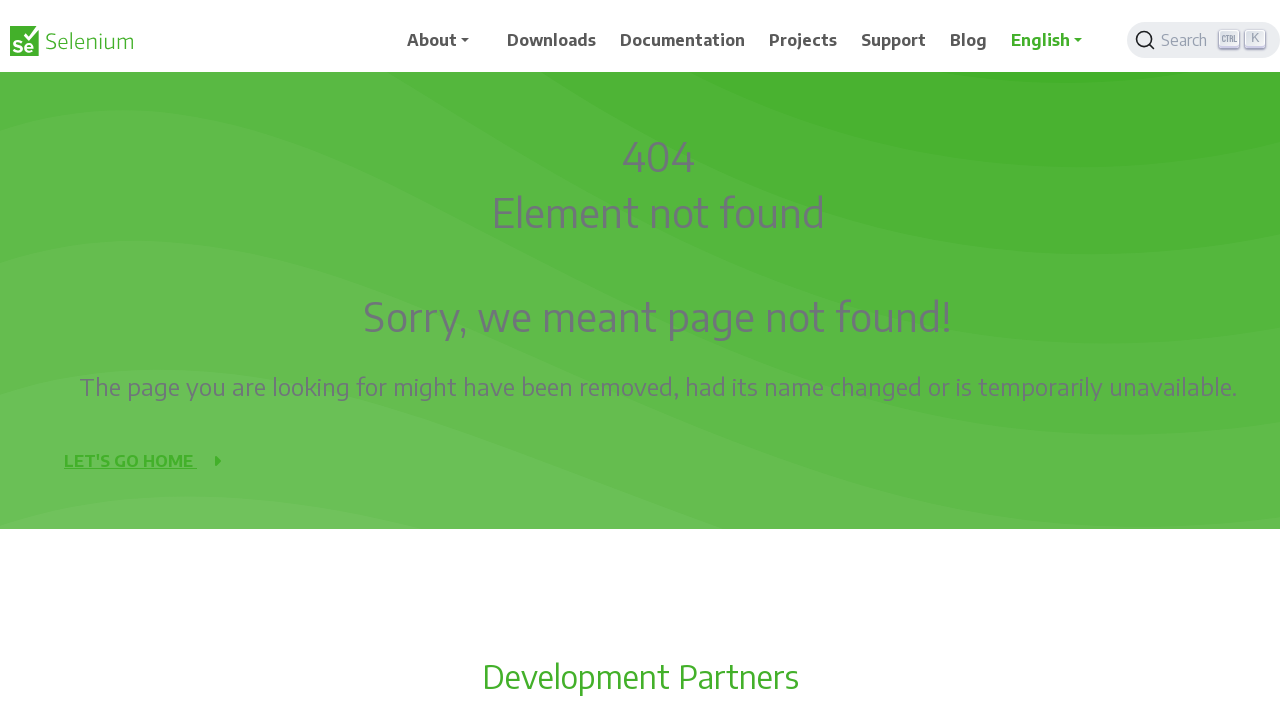

Waited 500ms for page content to settle
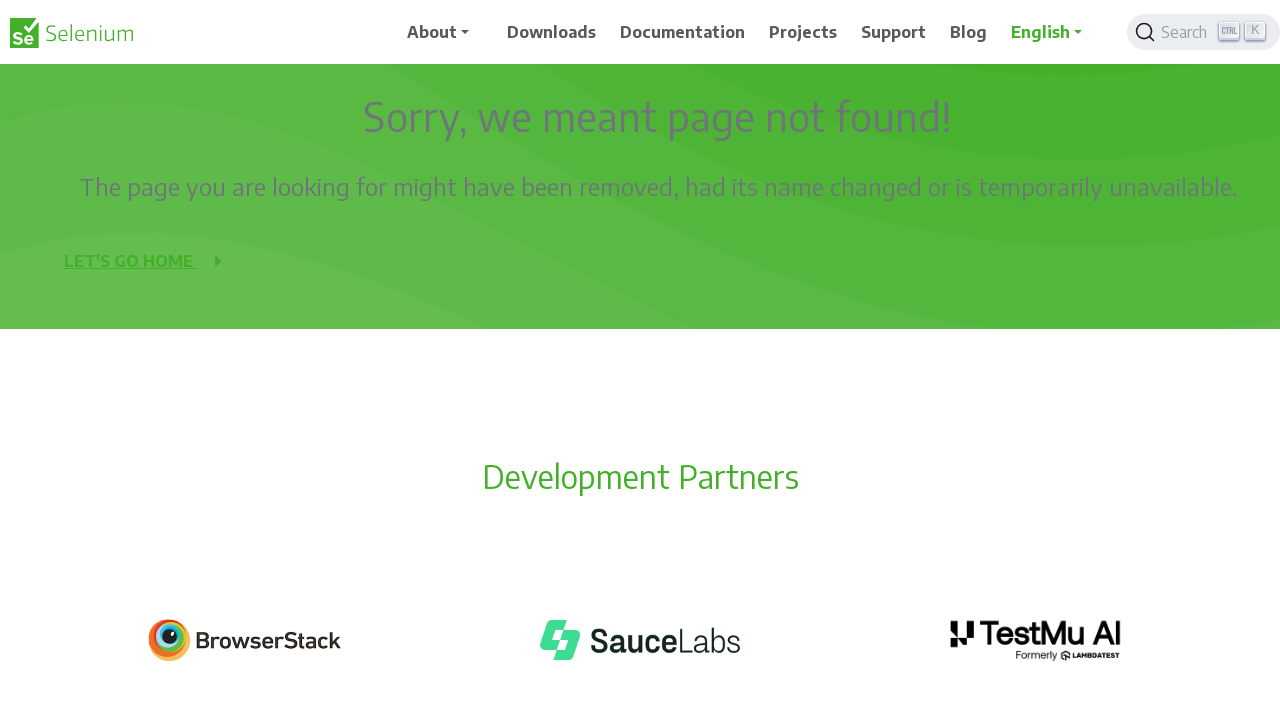

Scrolled down the page by 200 pixels
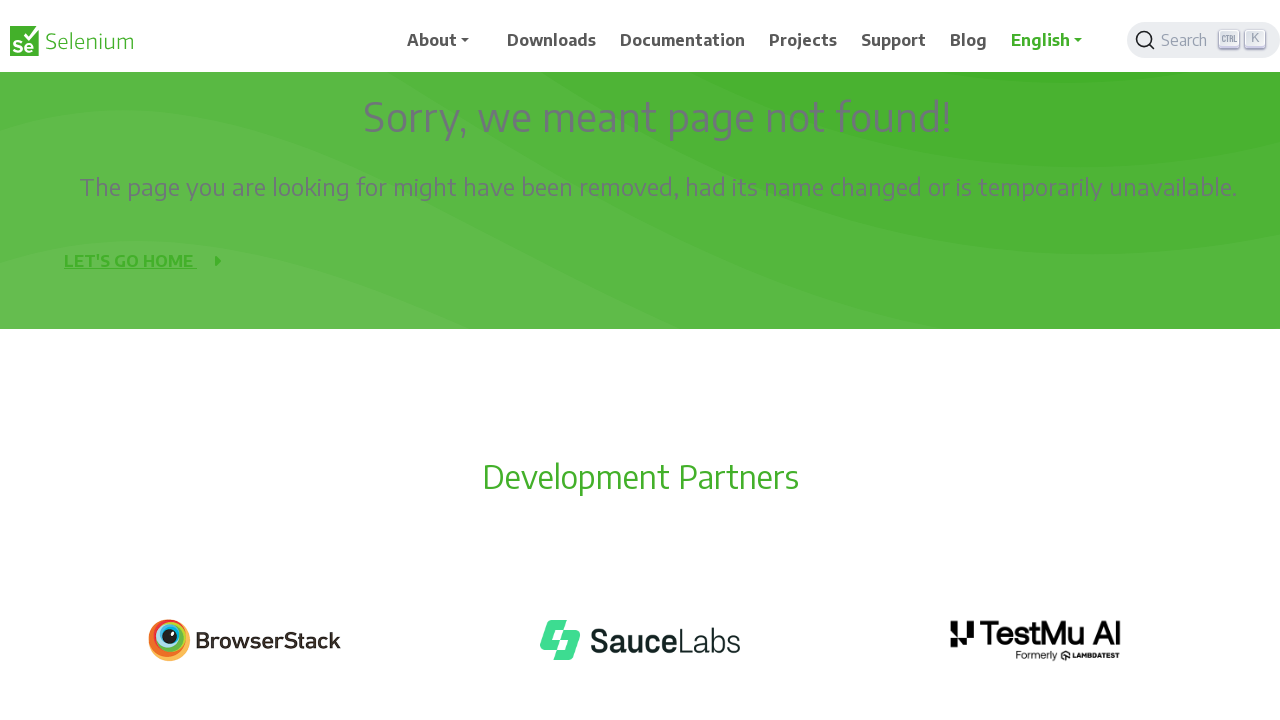

Waited 500ms for page content to settle
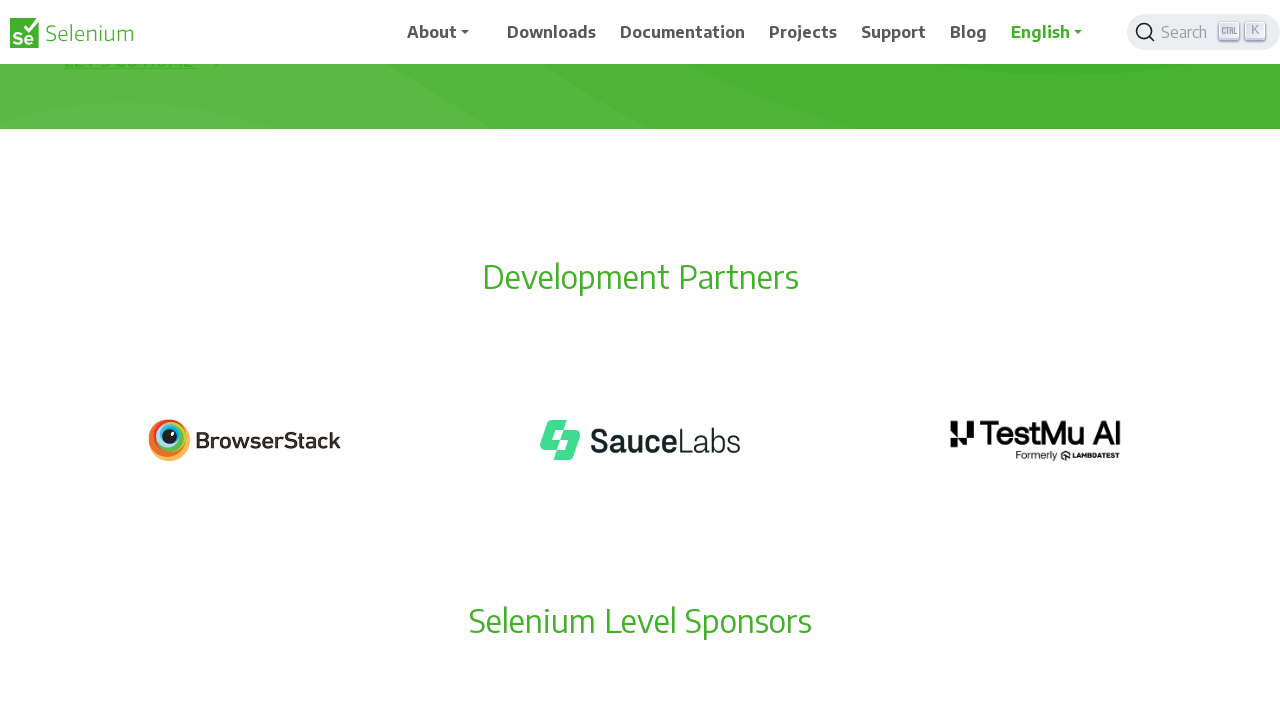

Scrolled down the page by 200 pixels
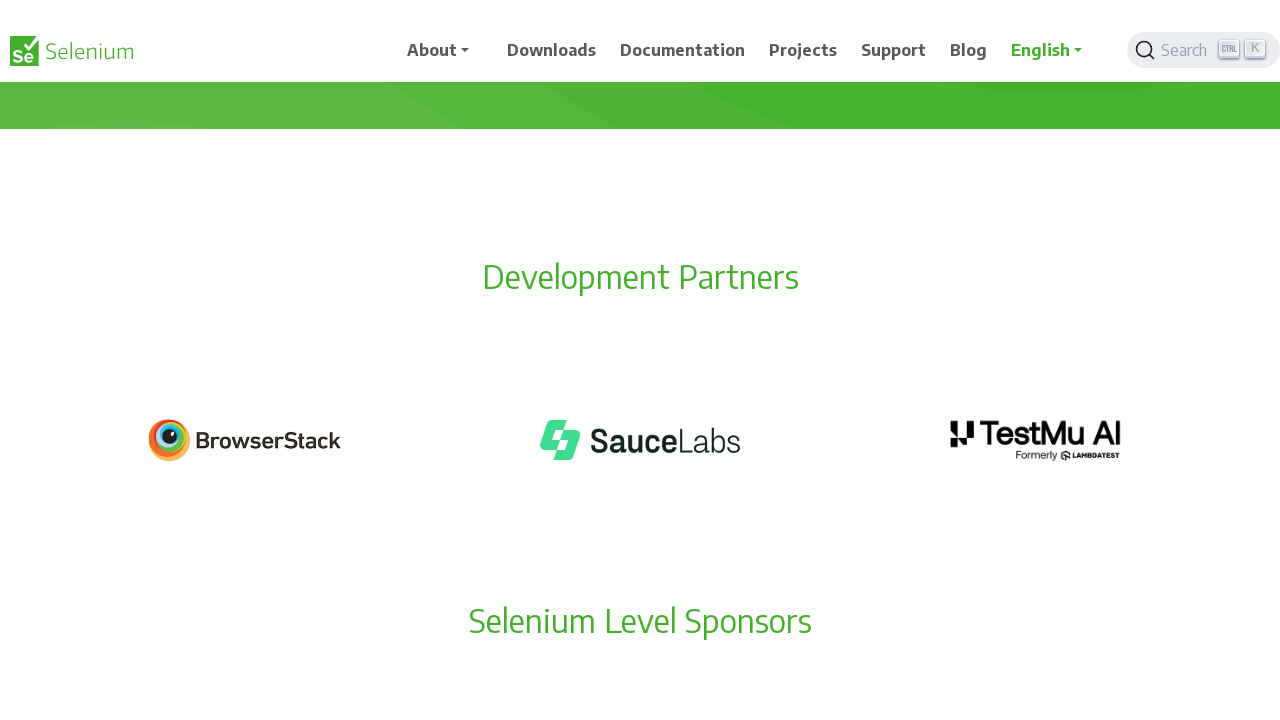

Waited 500ms for page content to settle
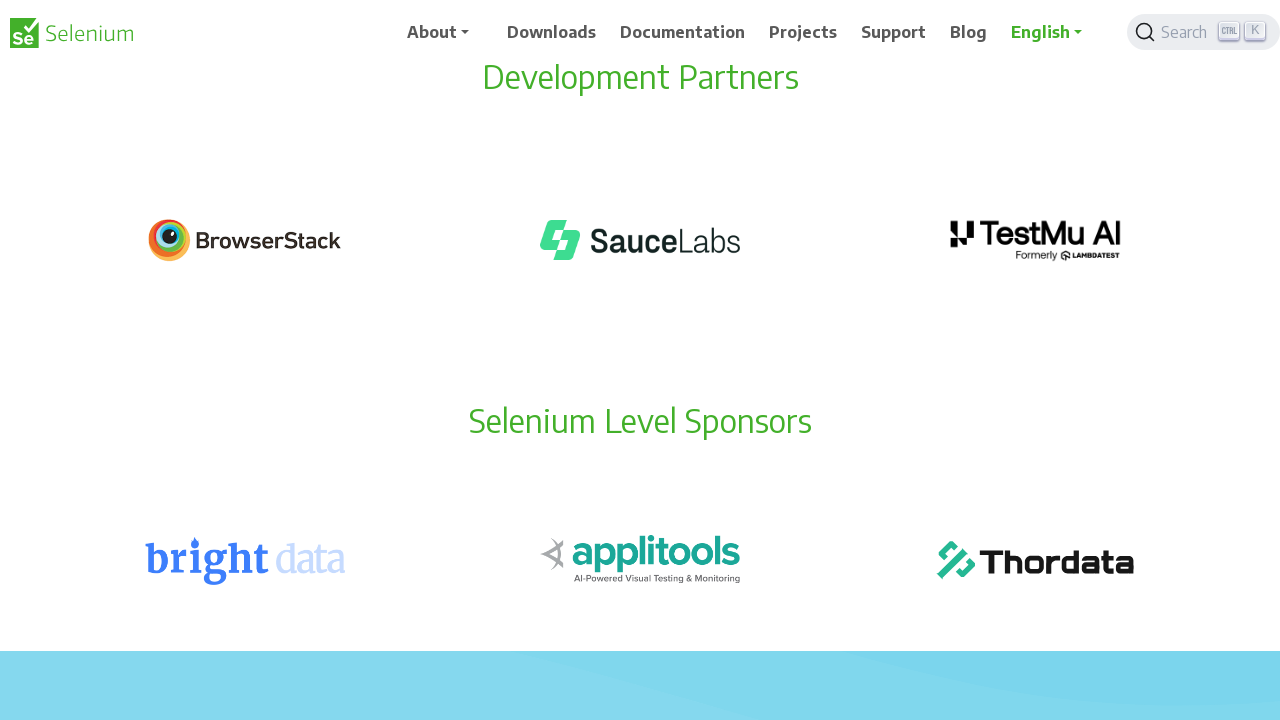

Scrolled down the page by 200 pixels
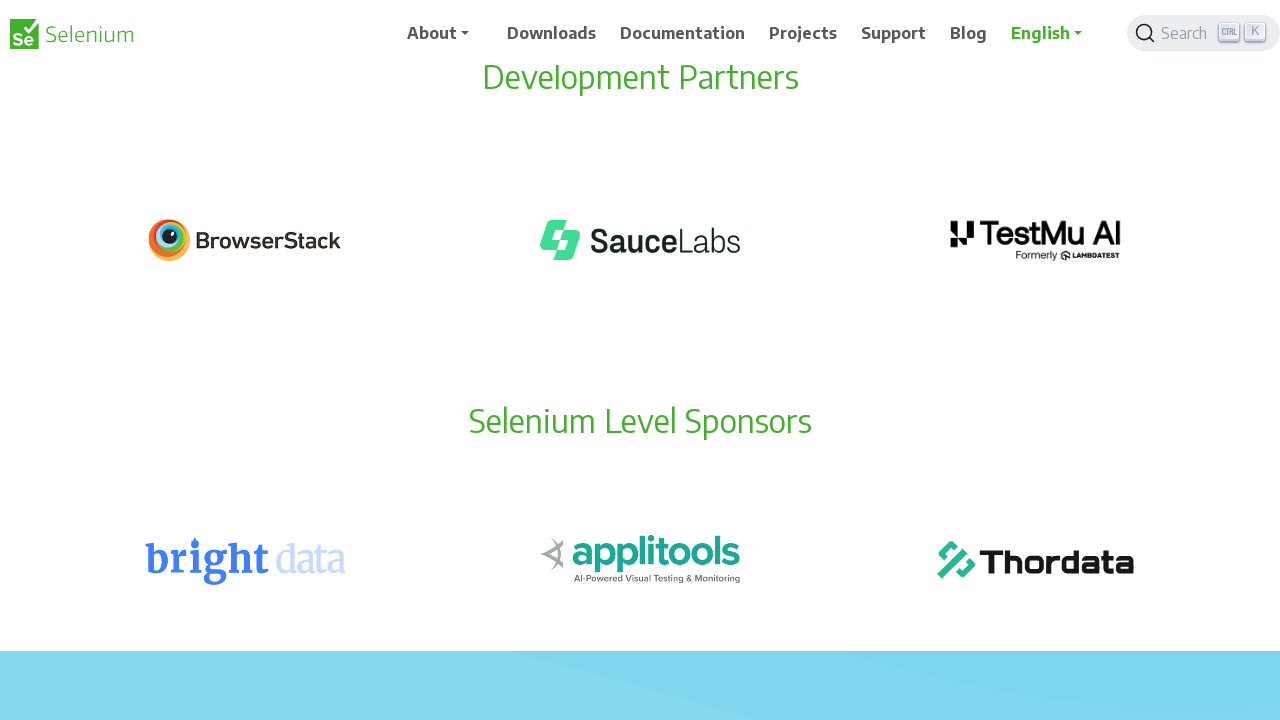

Waited 500ms for page content to settle
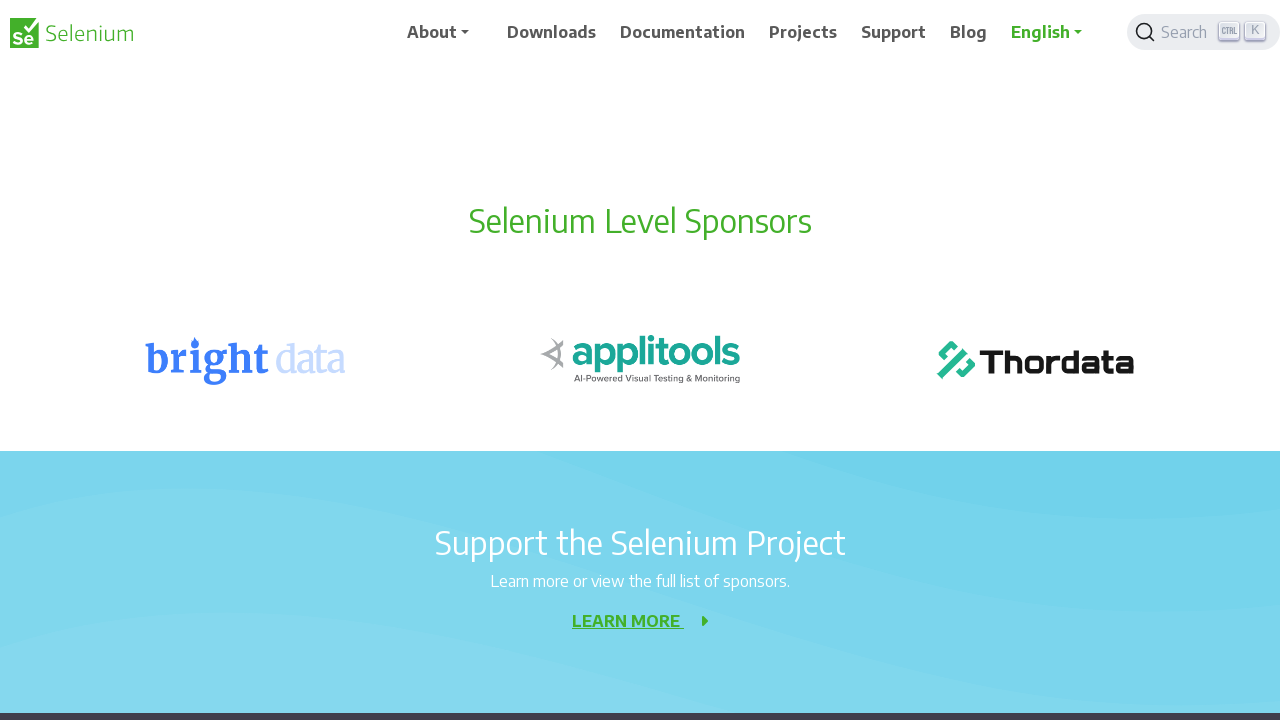

Scrolled down the page by 200 pixels
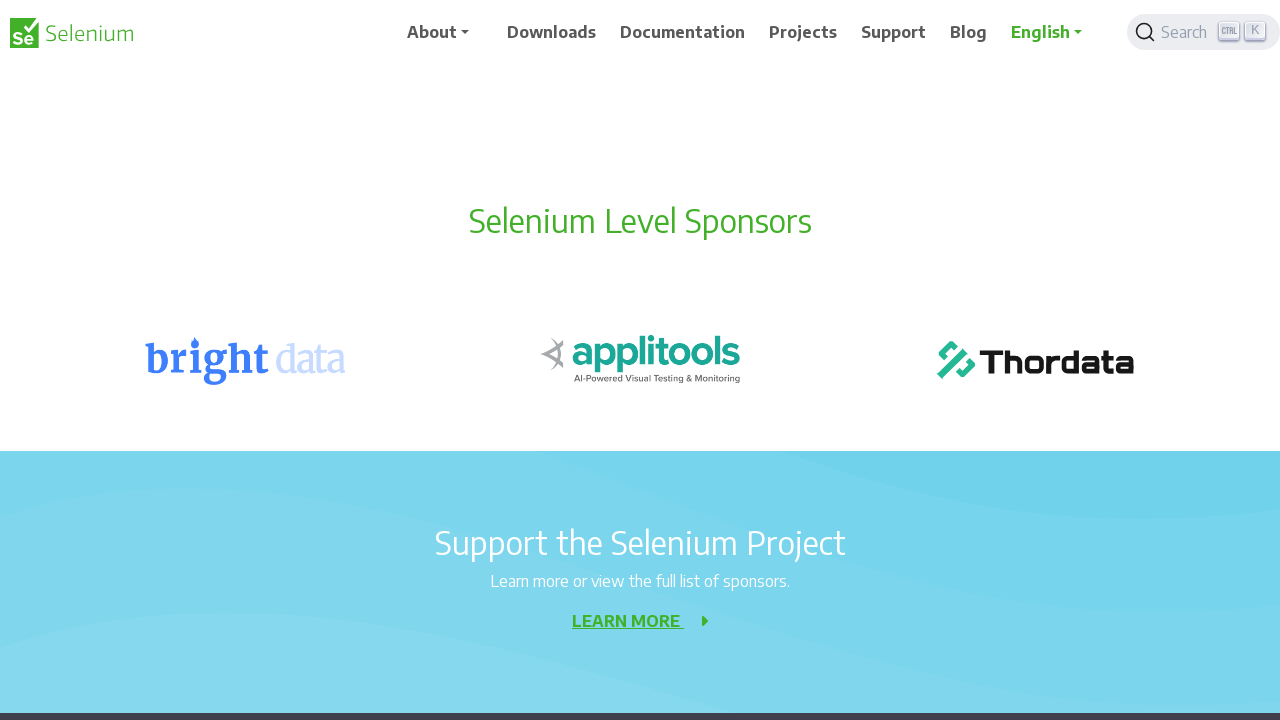

Waited 500ms for page content to settle
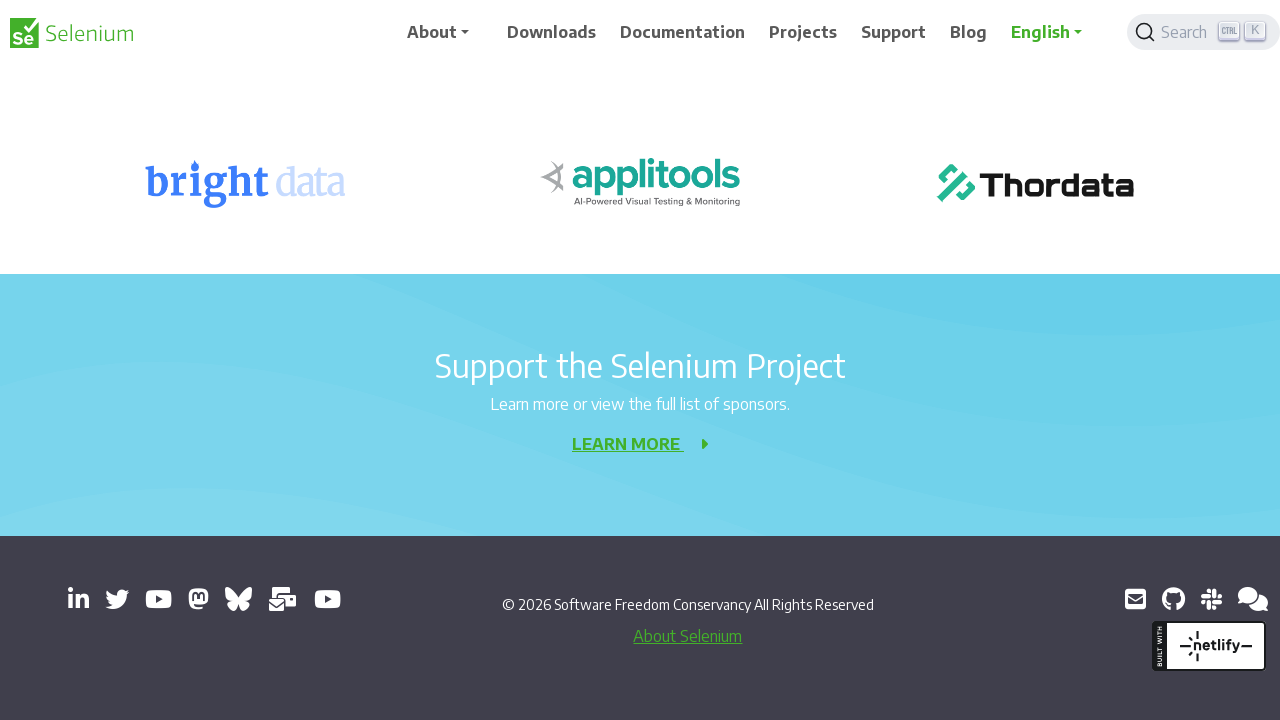

Scrolled down the page by 200 pixels
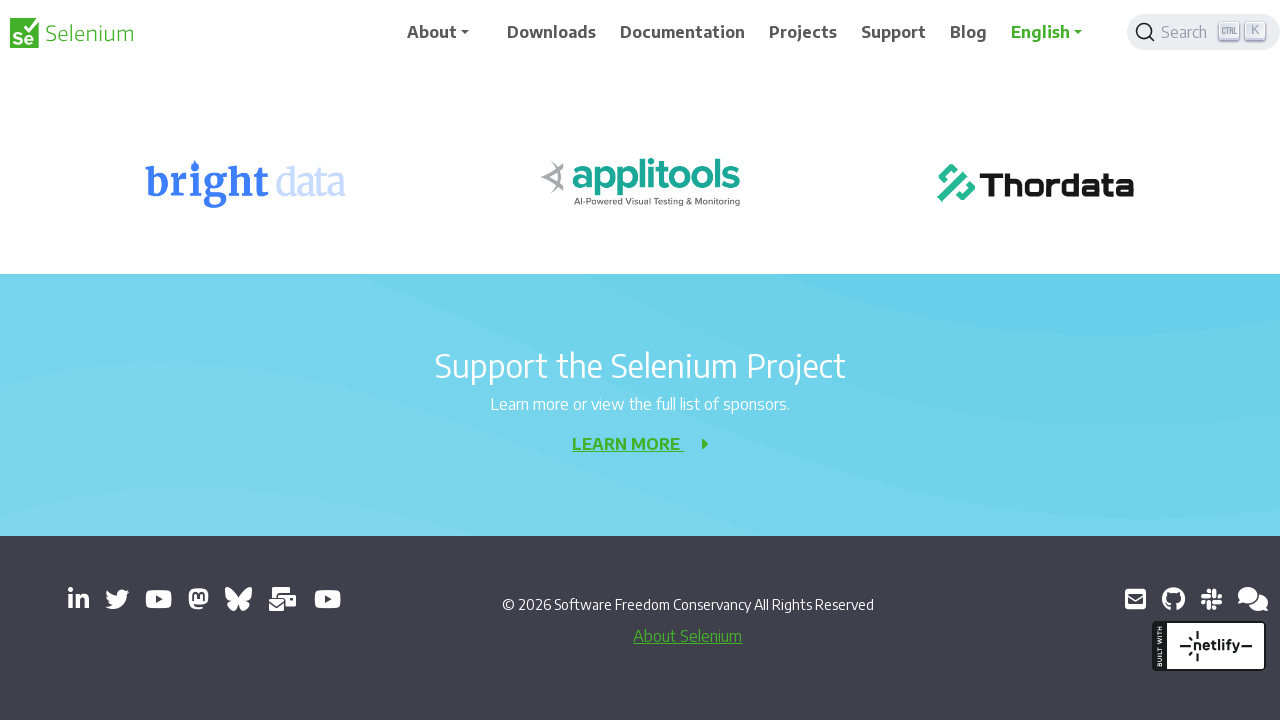

Waited 500ms for page content to settle
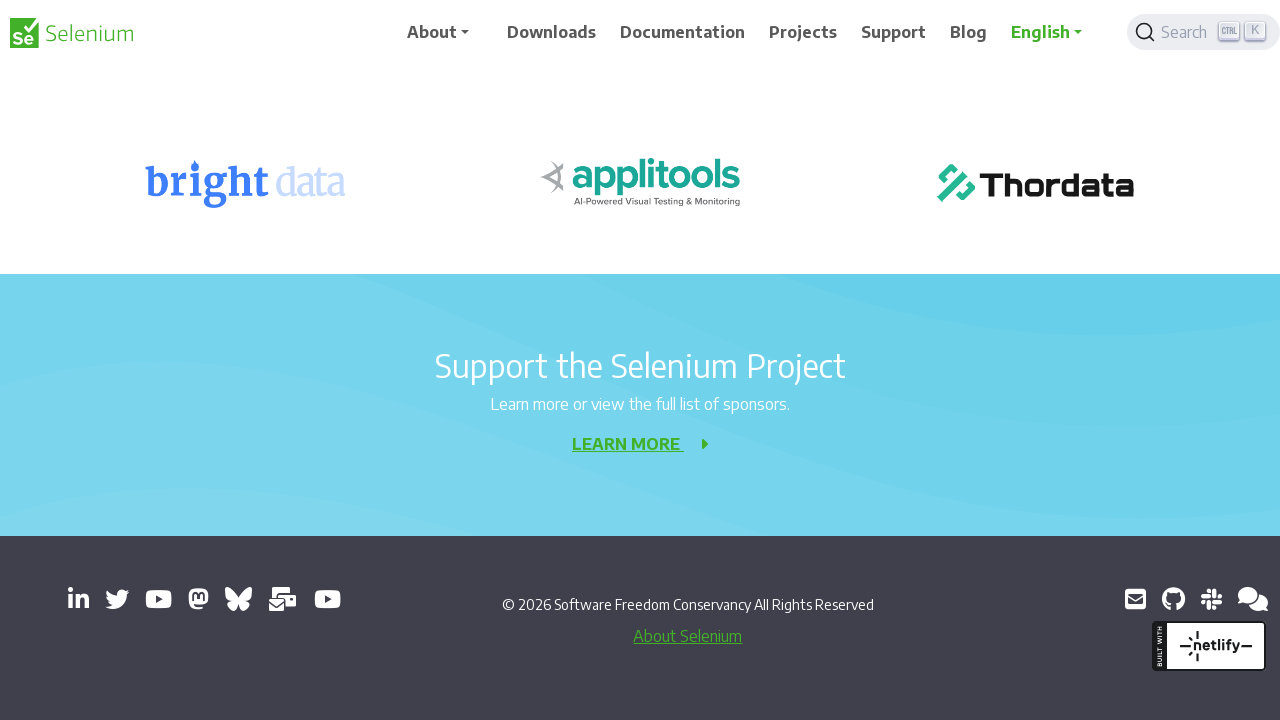

Scrolled down the page by 200 pixels
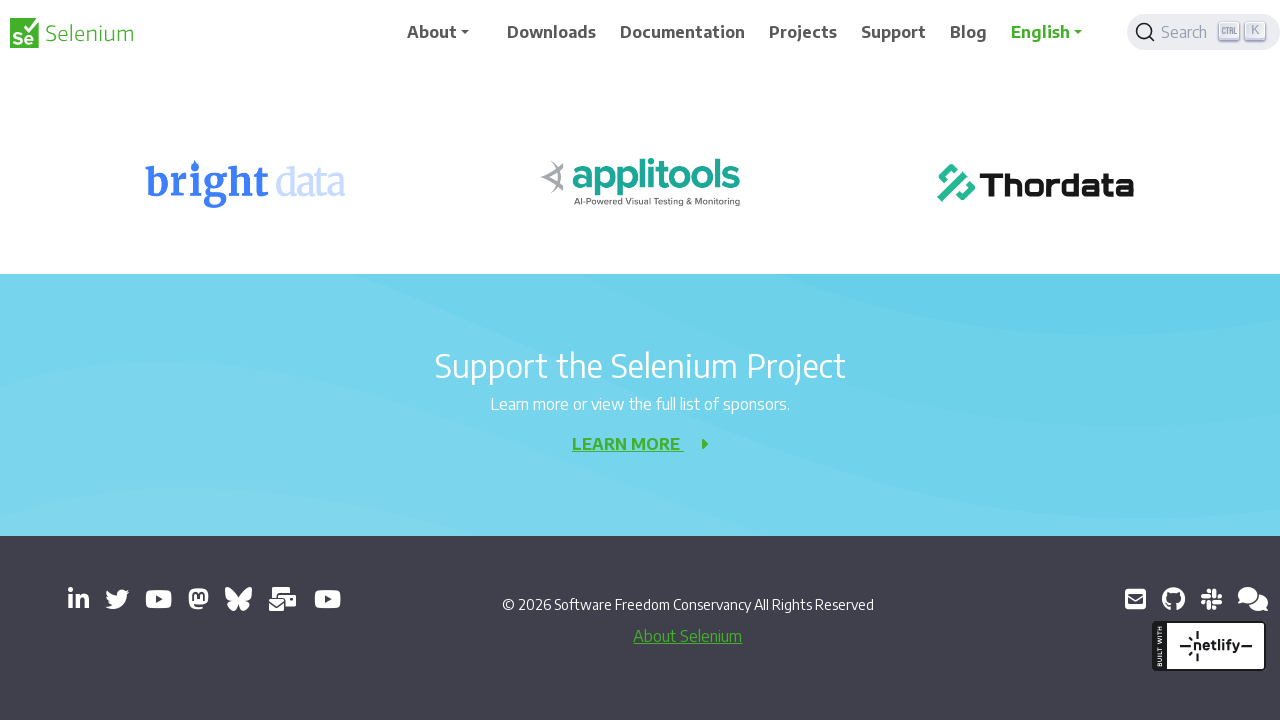

Waited 500ms for page content to settle
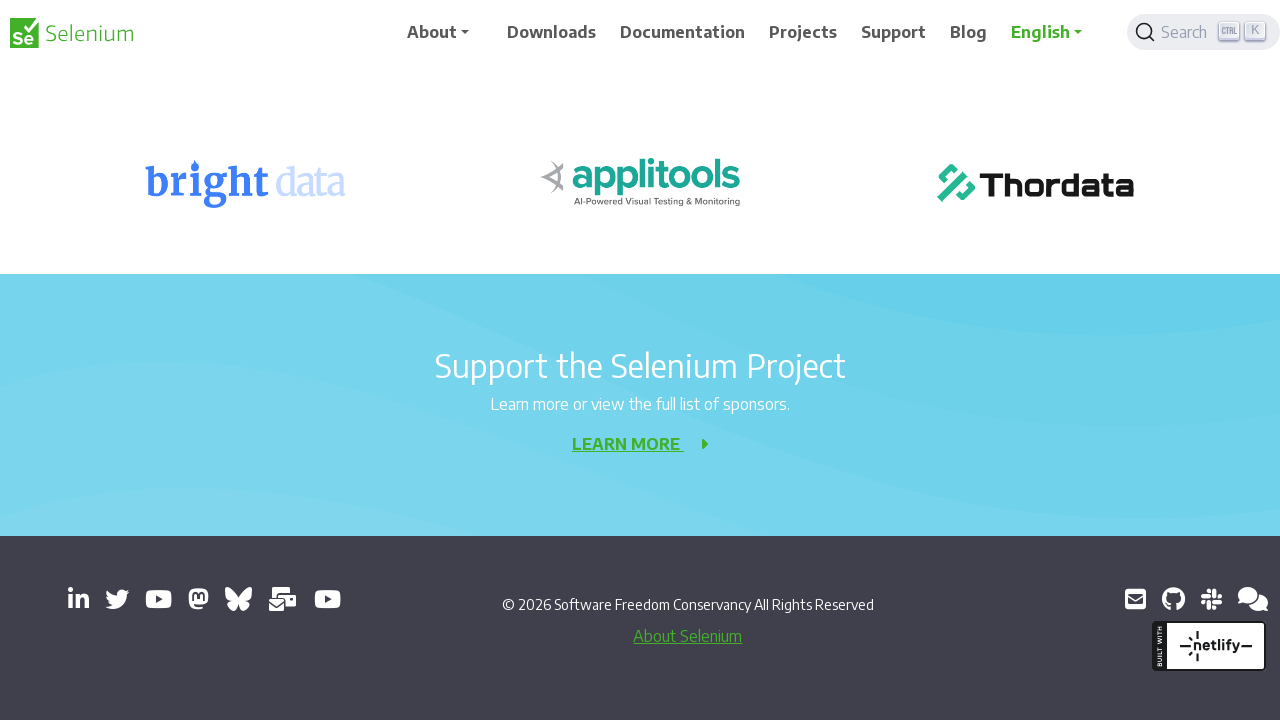

Scrolled down the page by 200 pixels
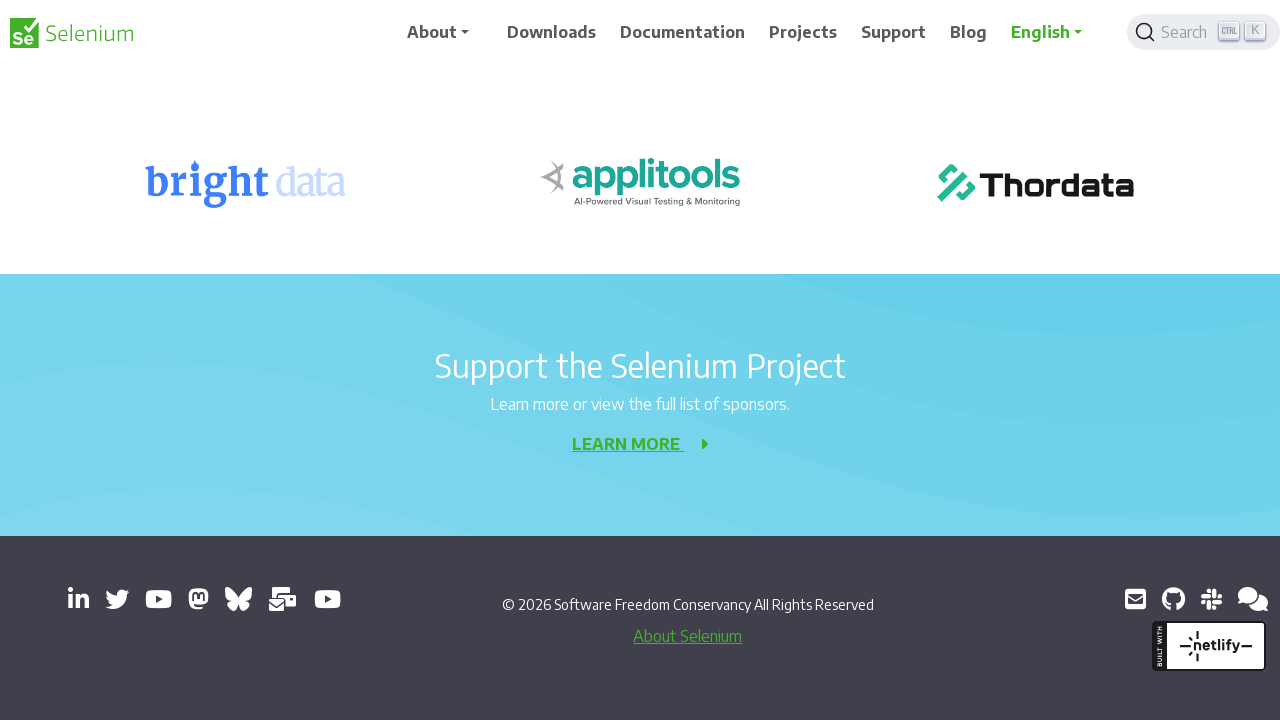

Waited 500ms for page content to settle
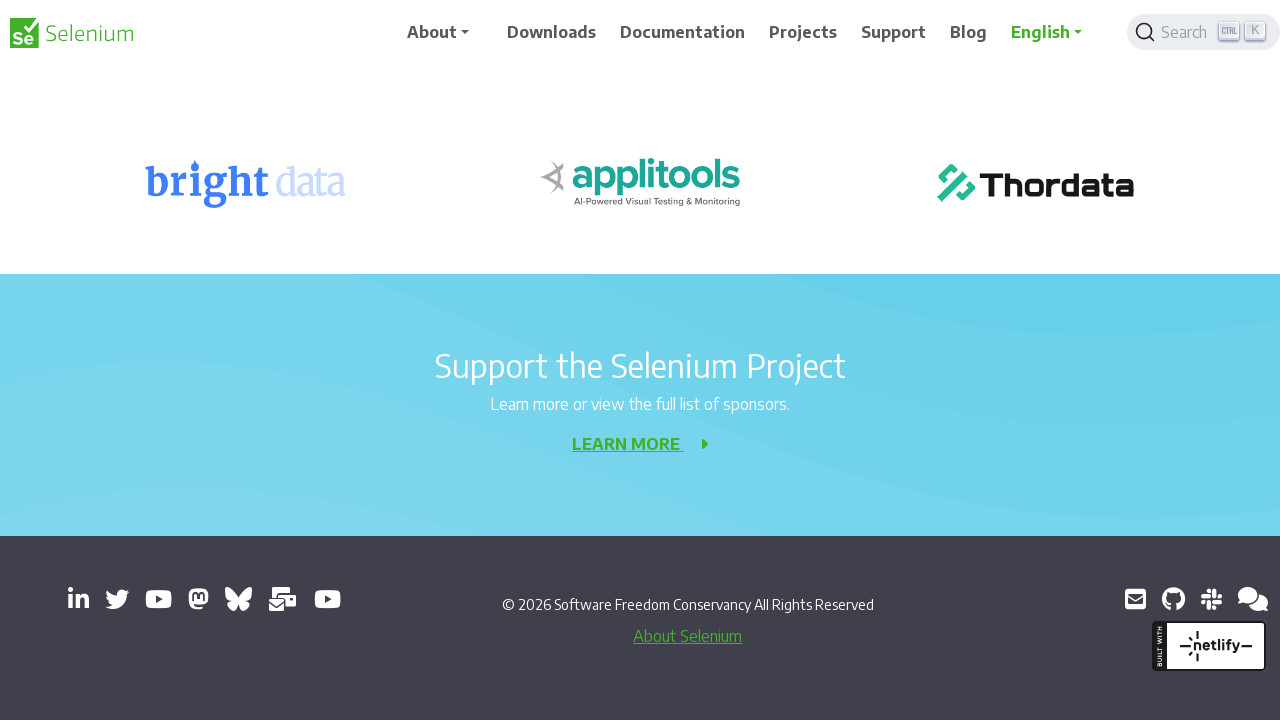

Scrolled down the page by 200 pixels
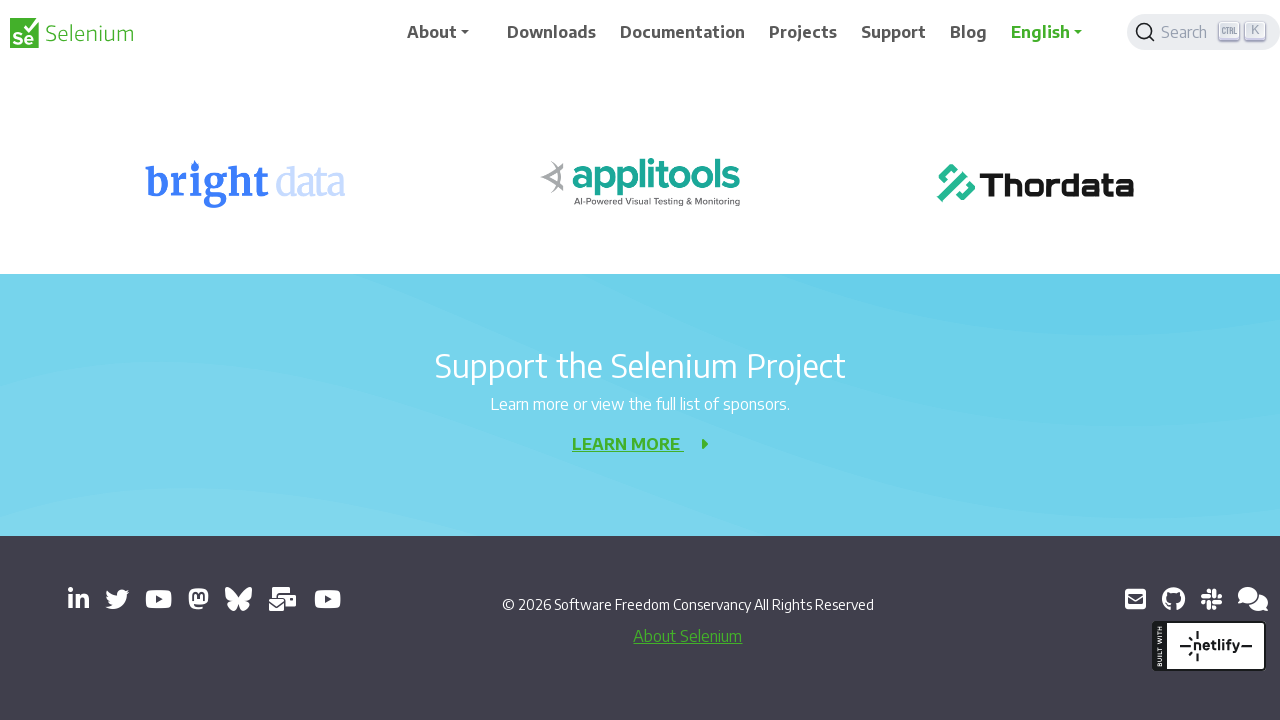

Waited 500ms for page content to settle
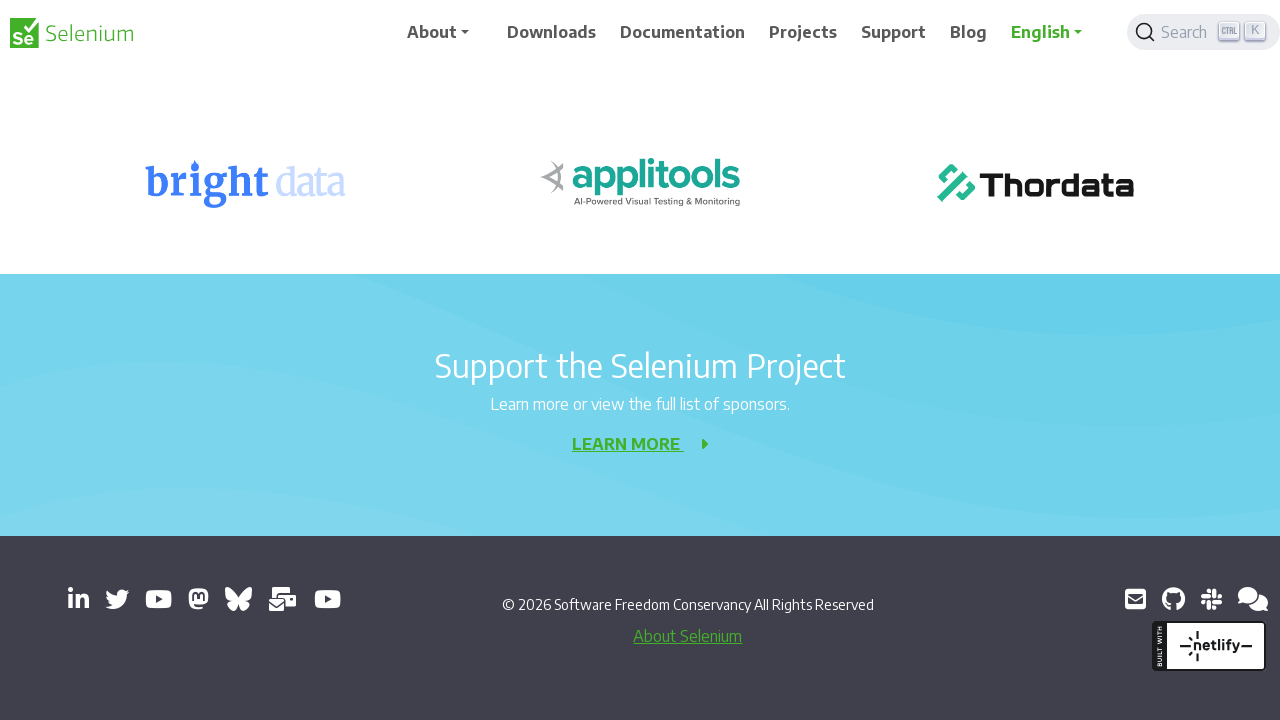

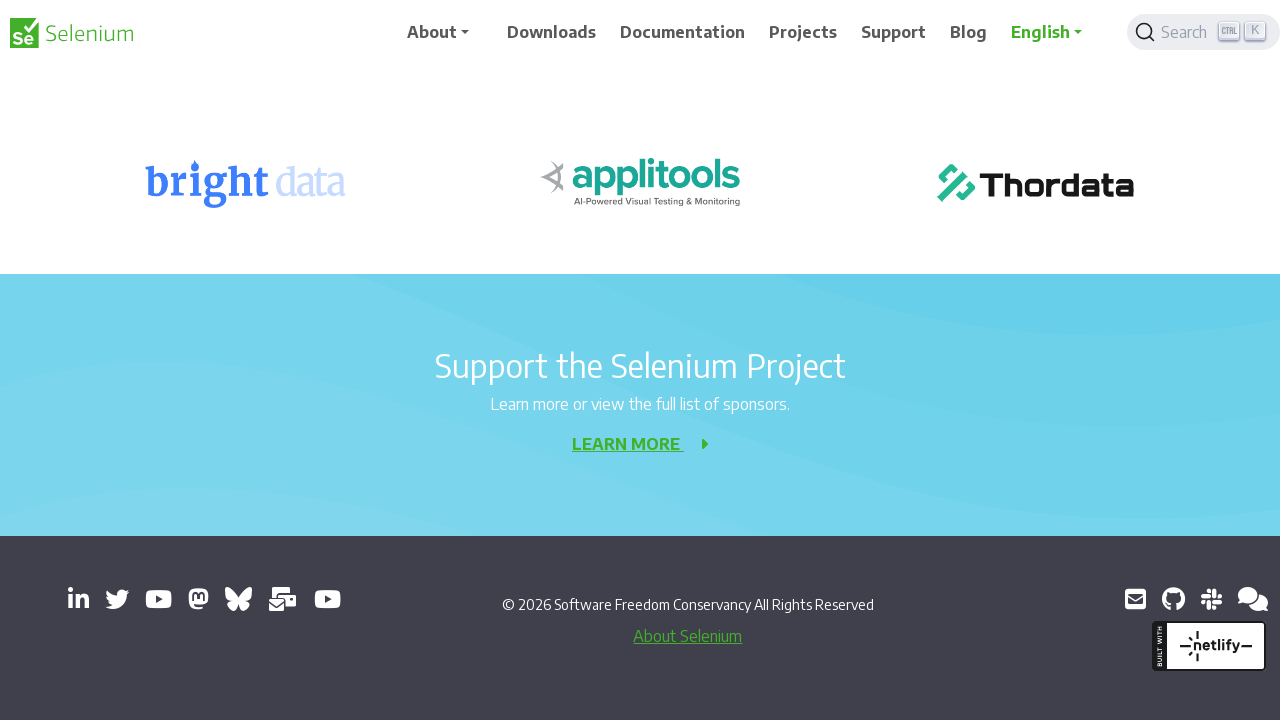